Tests that the currently applied filter link is highlighted with the selected class.

Starting URL: https://demo.playwright.dev/todomvc

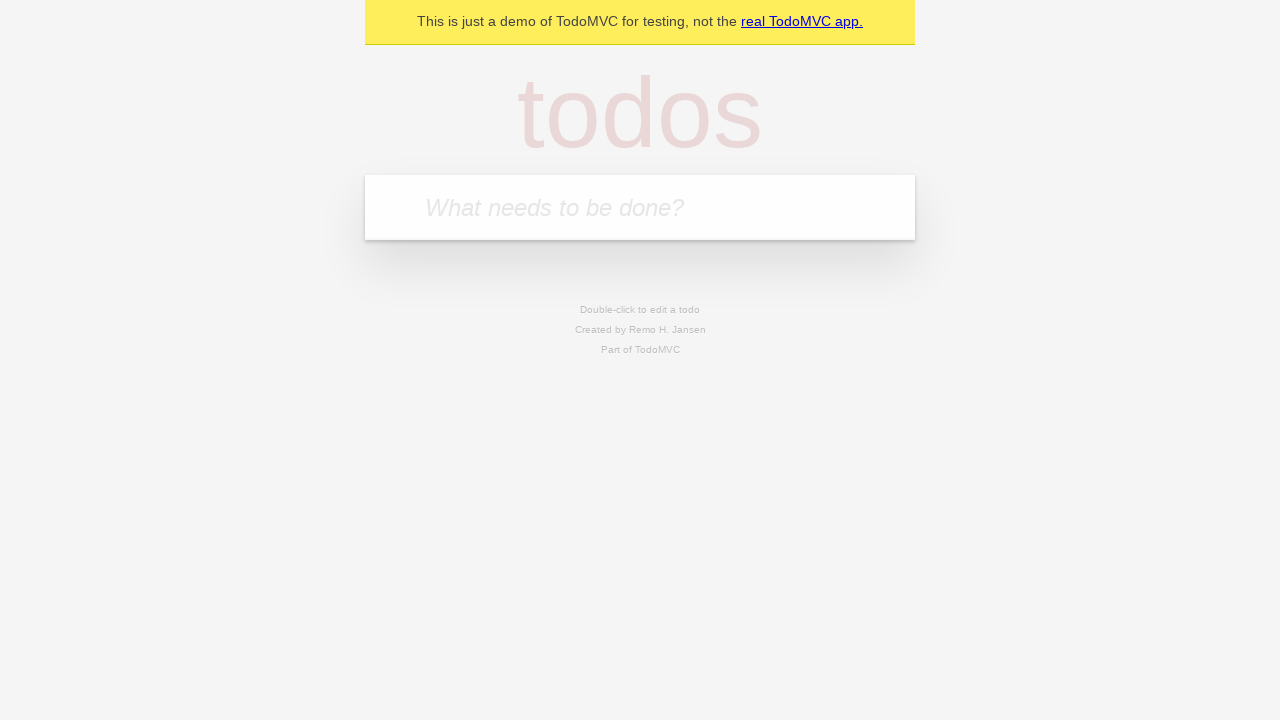

Filled todo input with 'buy some cheese' on internal:attr=[placeholder="What needs to be done?"i]
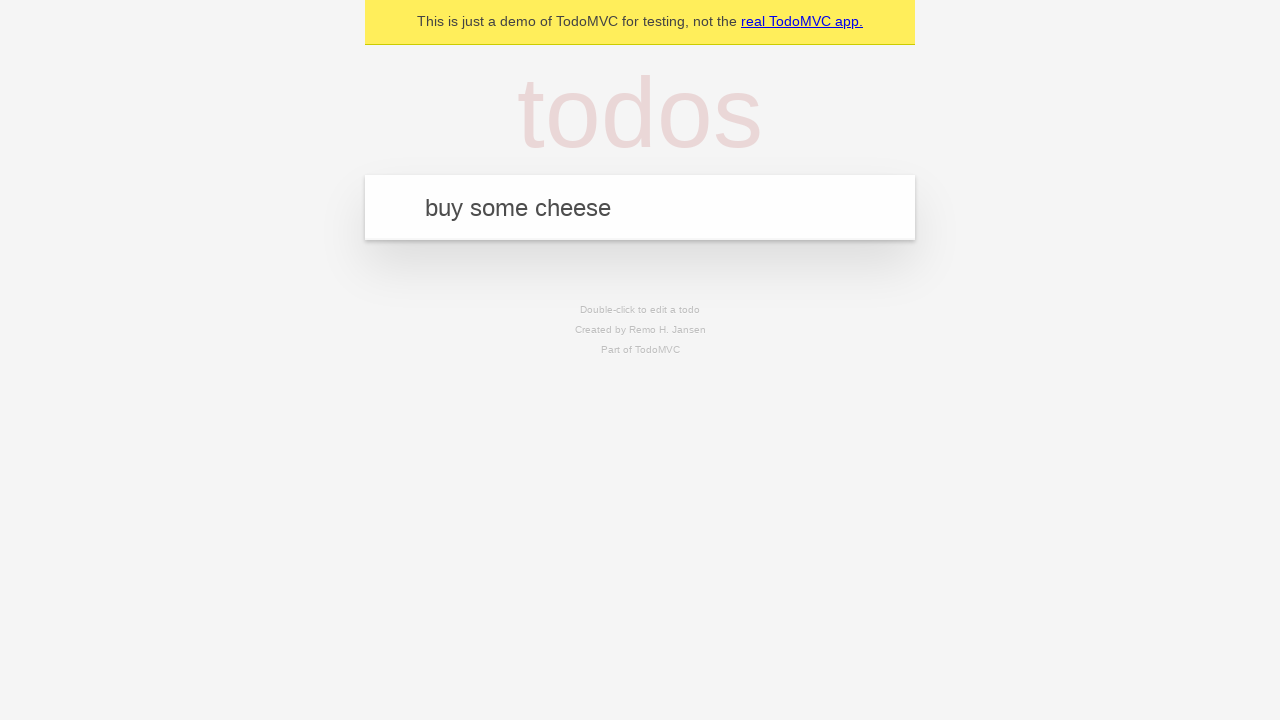

Pressed Enter to create first todo on internal:attr=[placeholder="What needs to be done?"i]
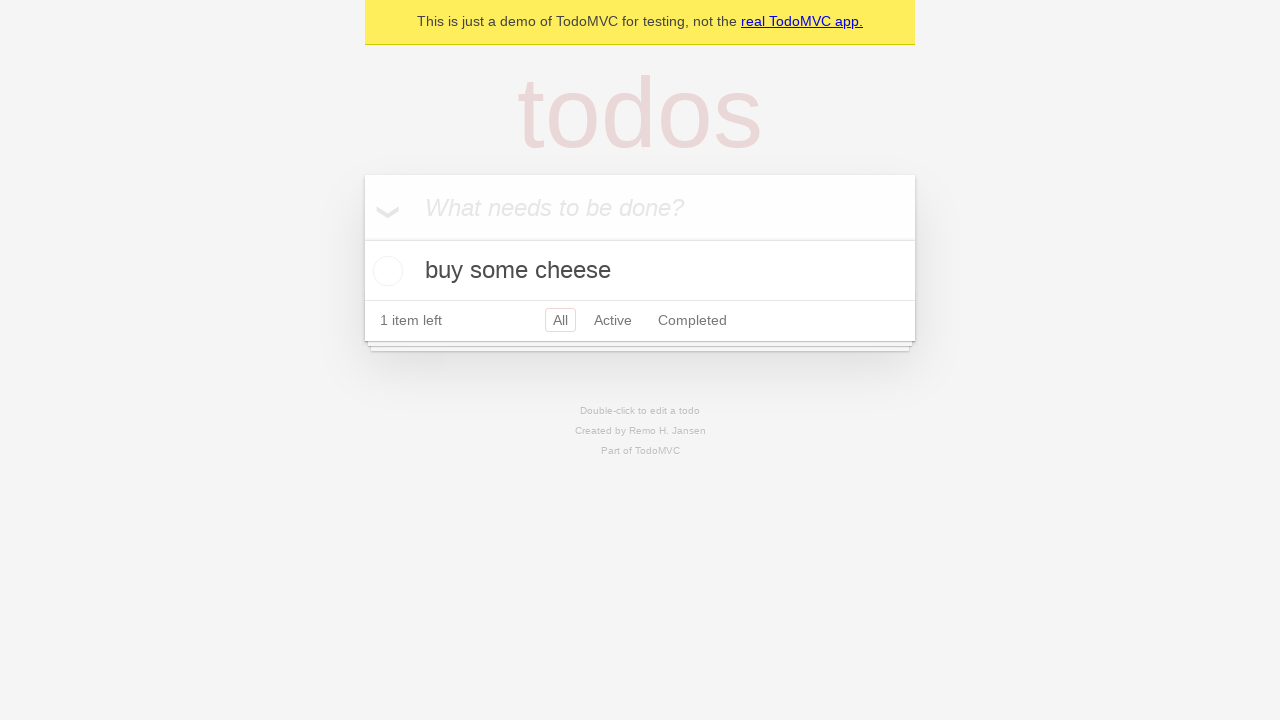

Filled todo input with 'feed the cat' on internal:attr=[placeholder="What needs to be done?"i]
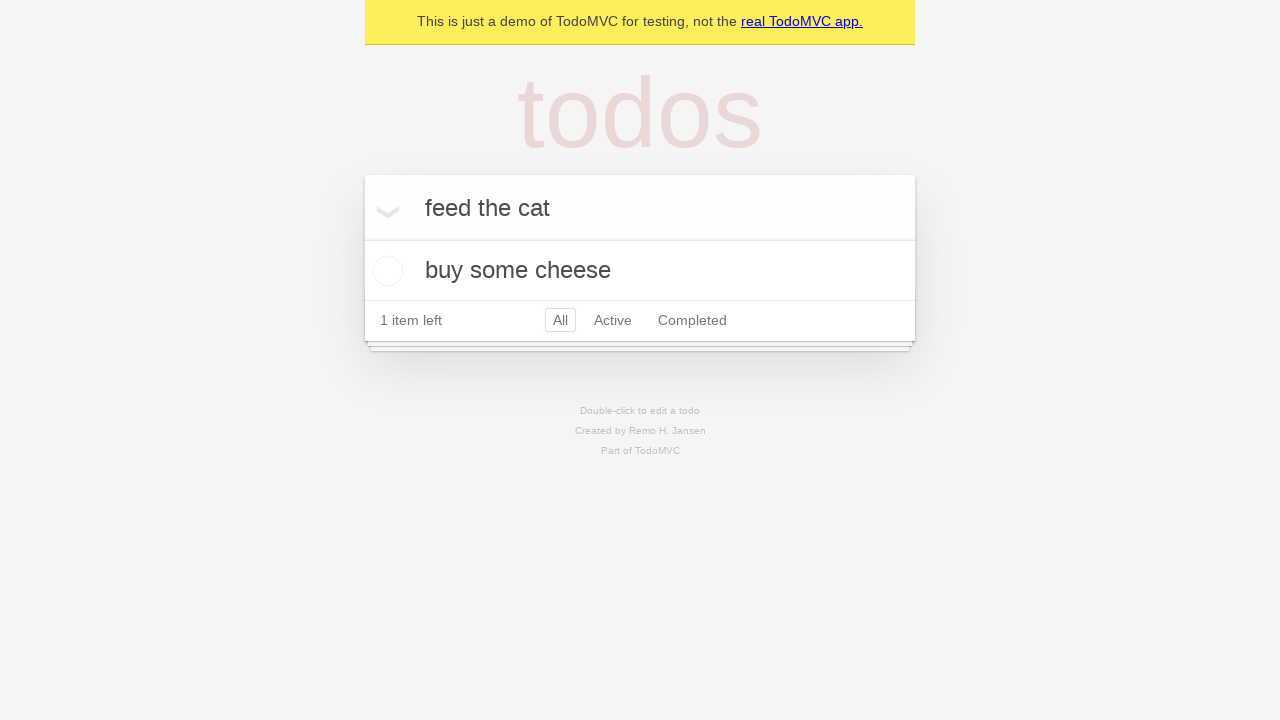

Pressed Enter to create second todo on internal:attr=[placeholder="What needs to be done?"i]
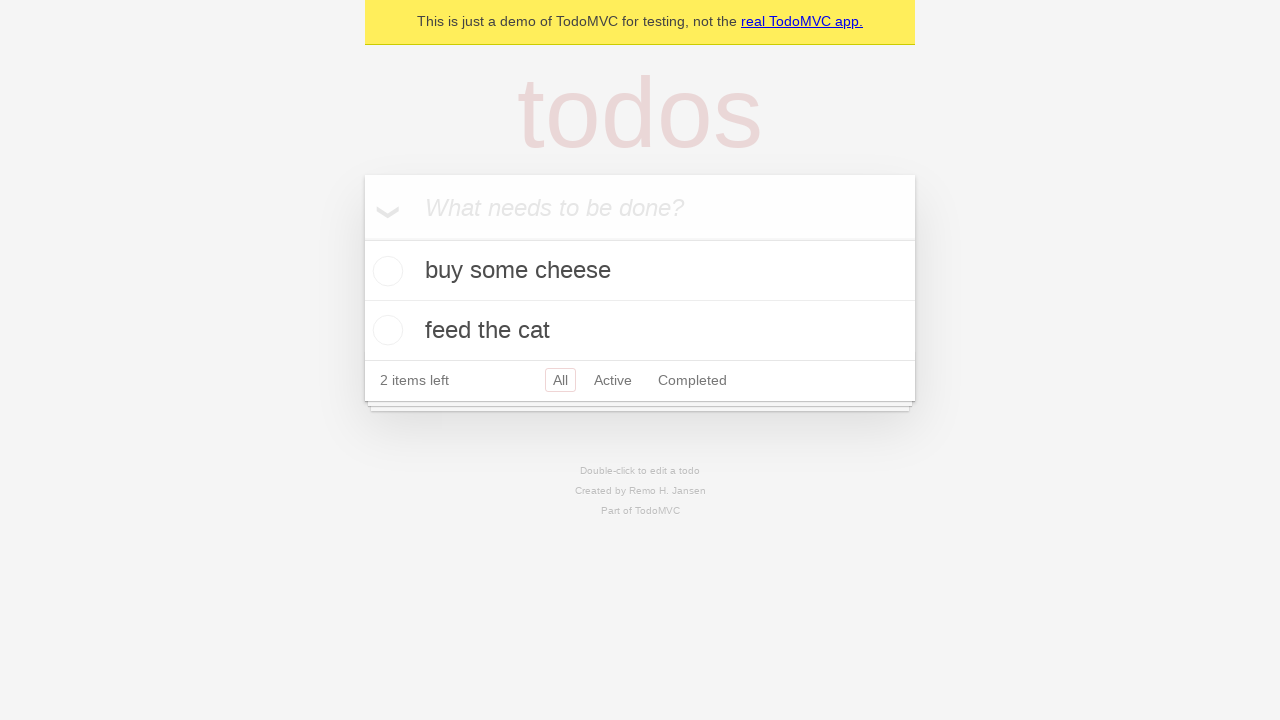

Filled todo input with 'book a doctors appointment' on internal:attr=[placeholder="What needs to be done?"i]
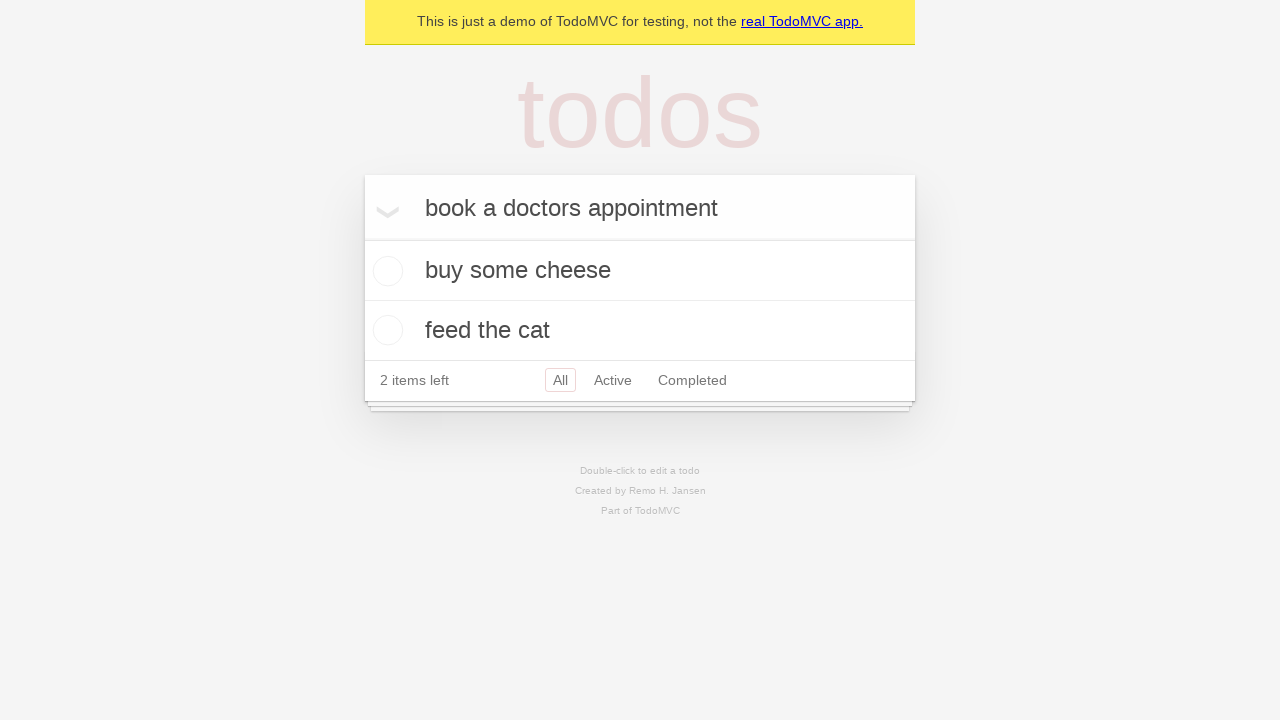

Pressed Enter to create third todo on internal:attr=[placeholder="What needs to be done?"i]
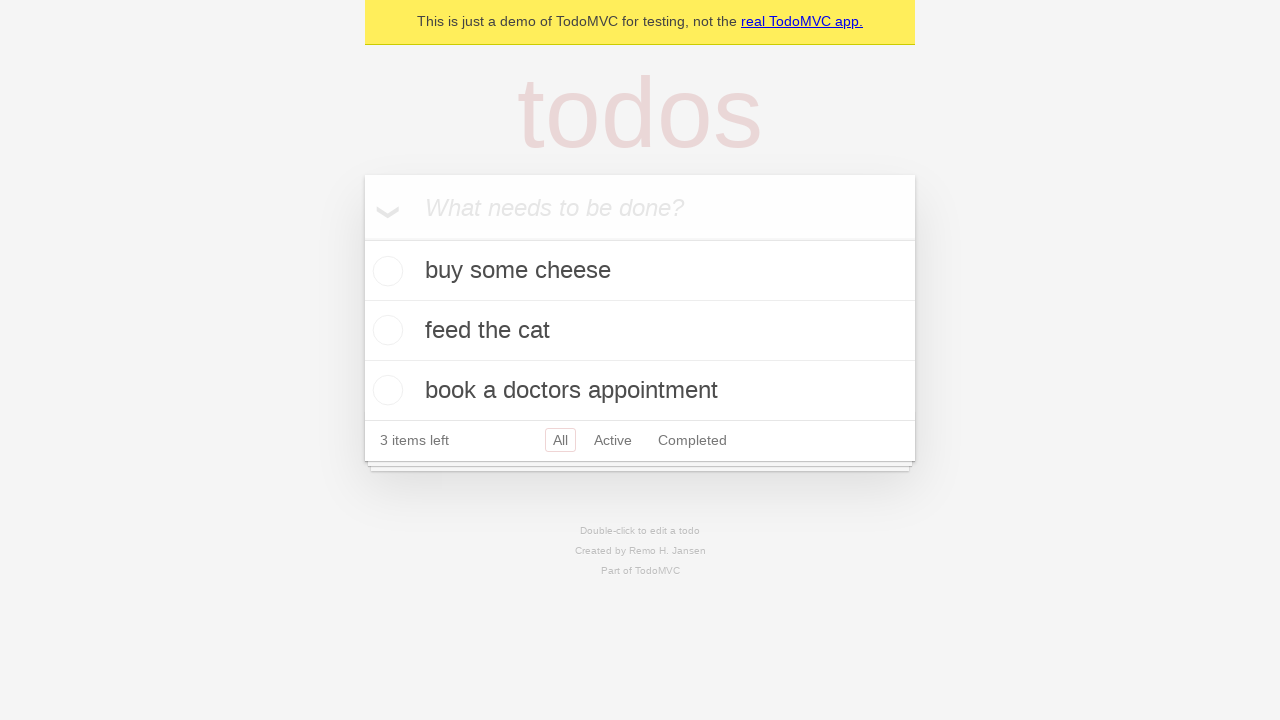

Waited for all 3 todos to be created
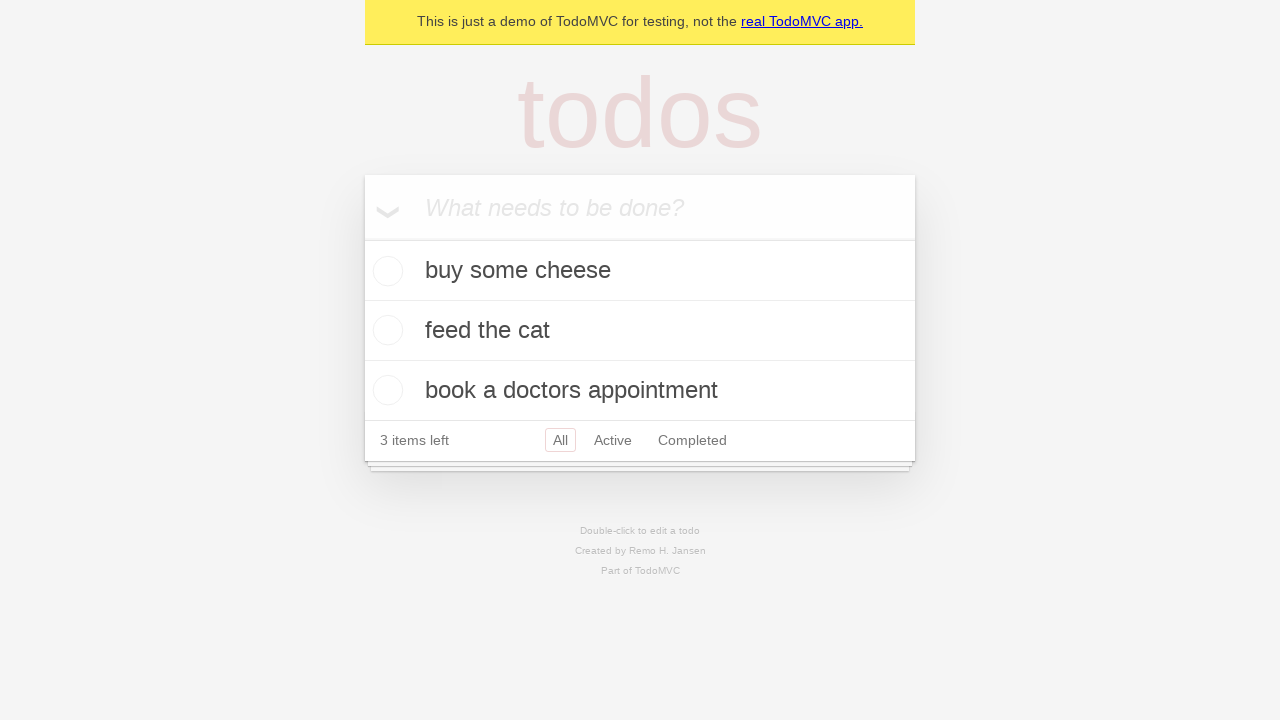

Created locators for Active and Completed filter links
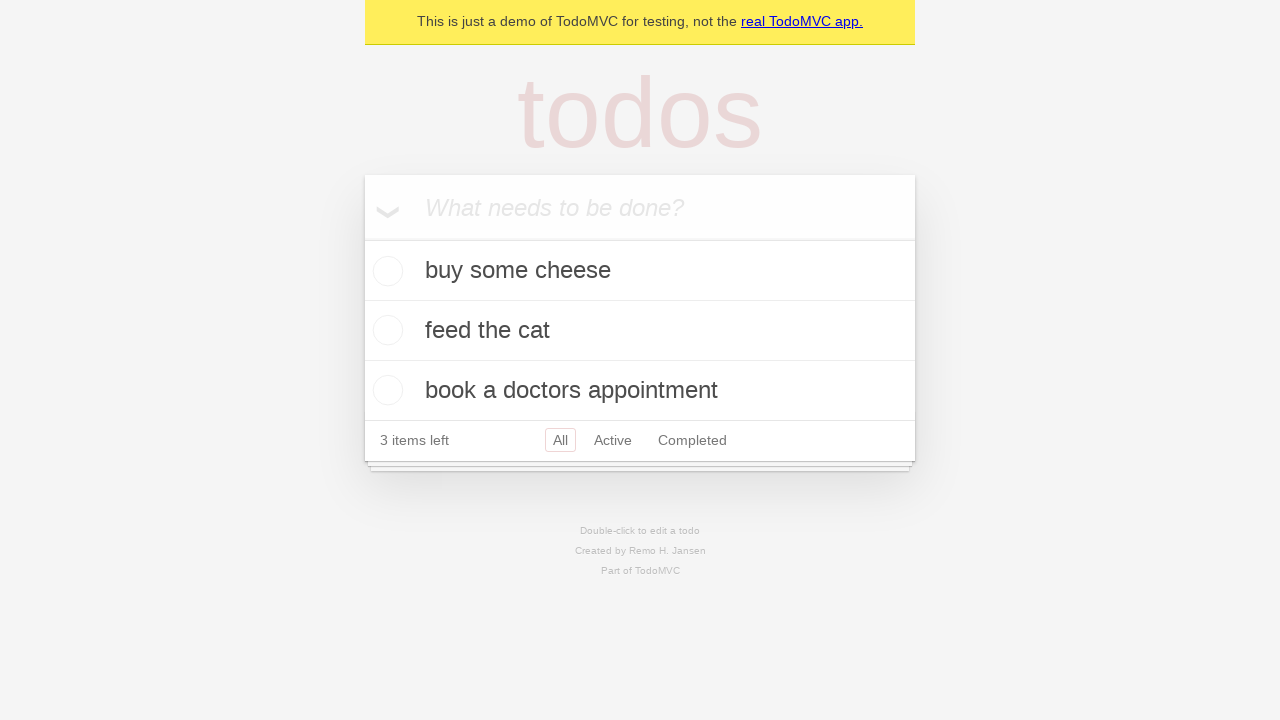

Clicked Active filter link at (613, 440) on internal:role=link[name="Active"i]
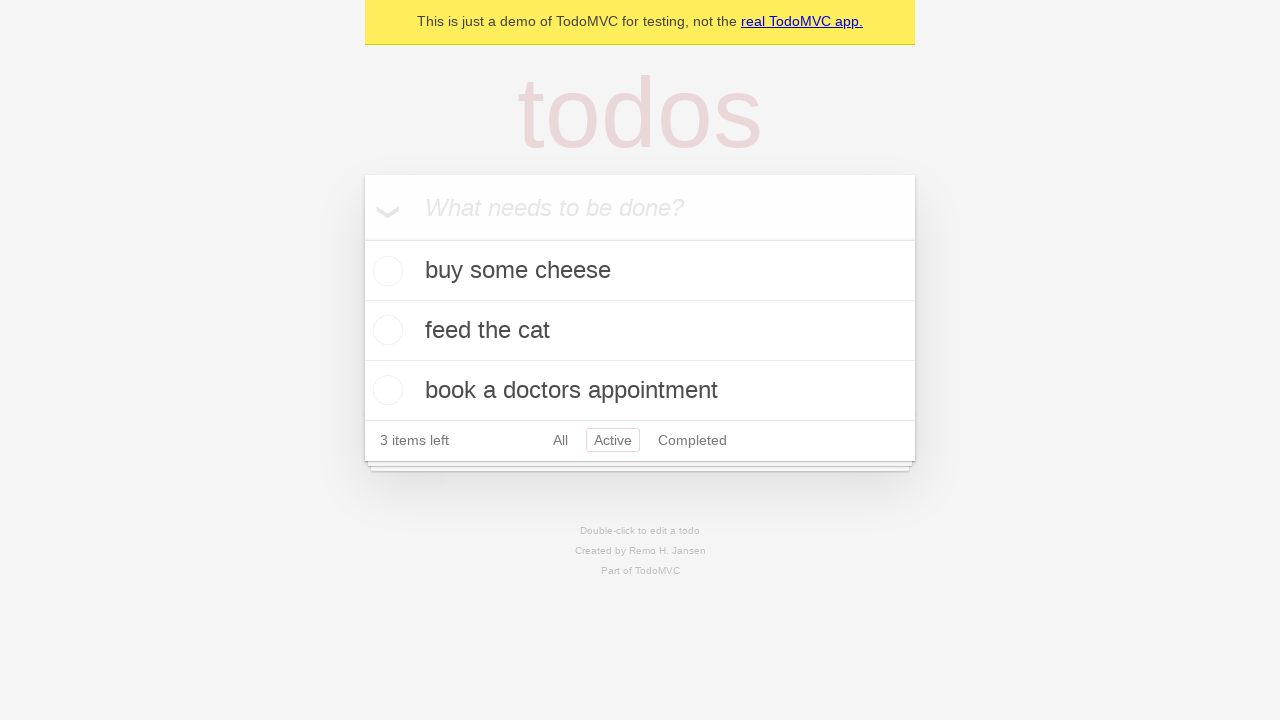

Clicked Completed filter link at (692, 440) on internal:role=link[name="Completed"i]
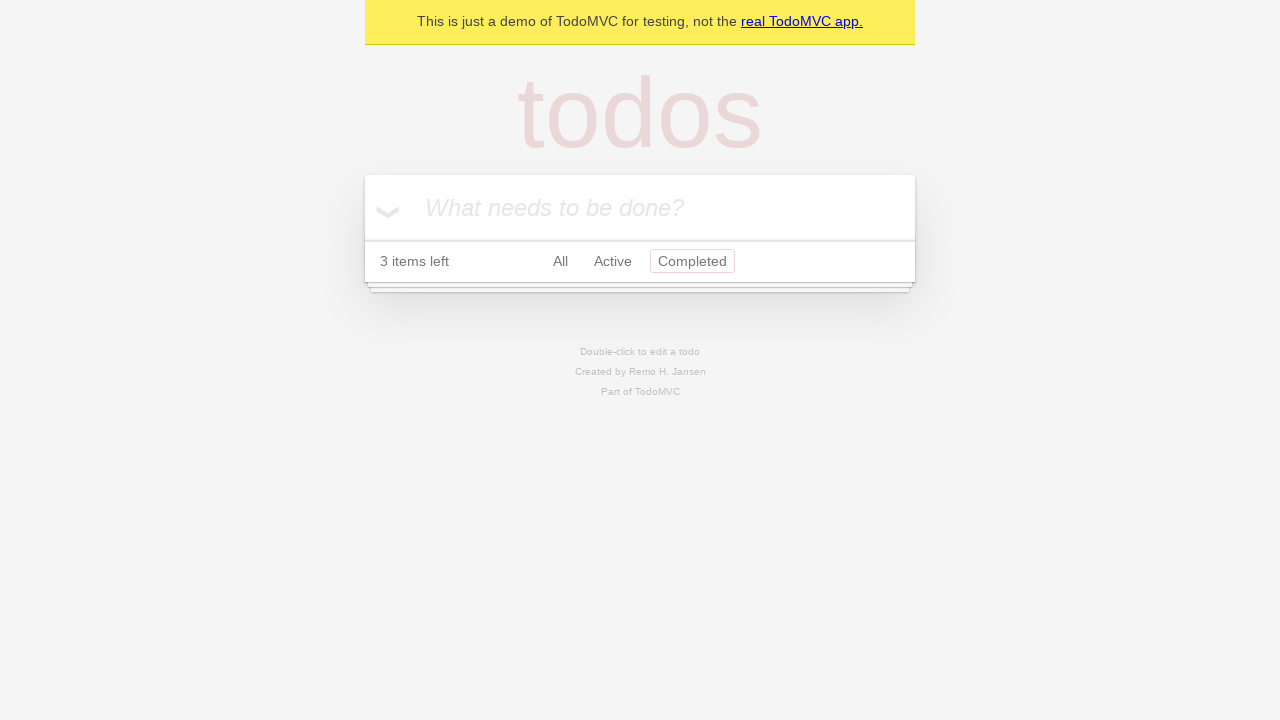

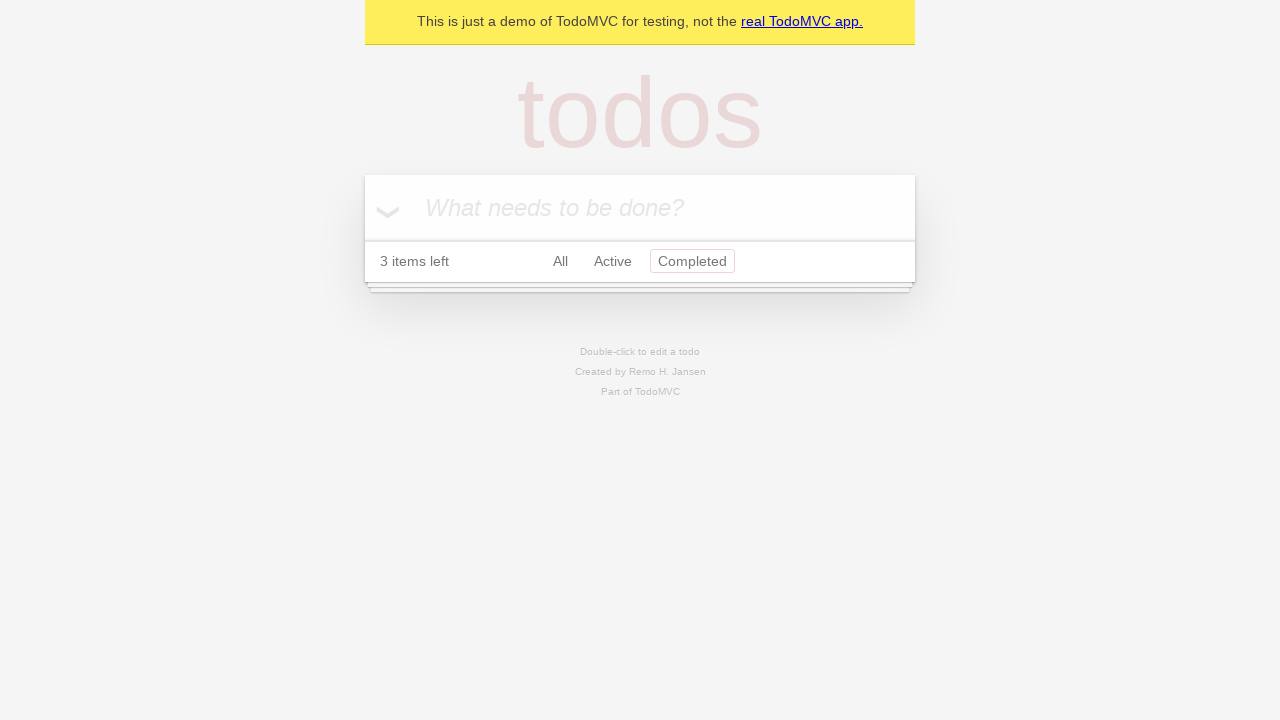